Tests table search functionality by entering a search term and validating that the filtered results show the correct data including fruit name, price, and discount price

Starting URL: https://rahulshettyacademy.com/seleniumPractise/#/offers

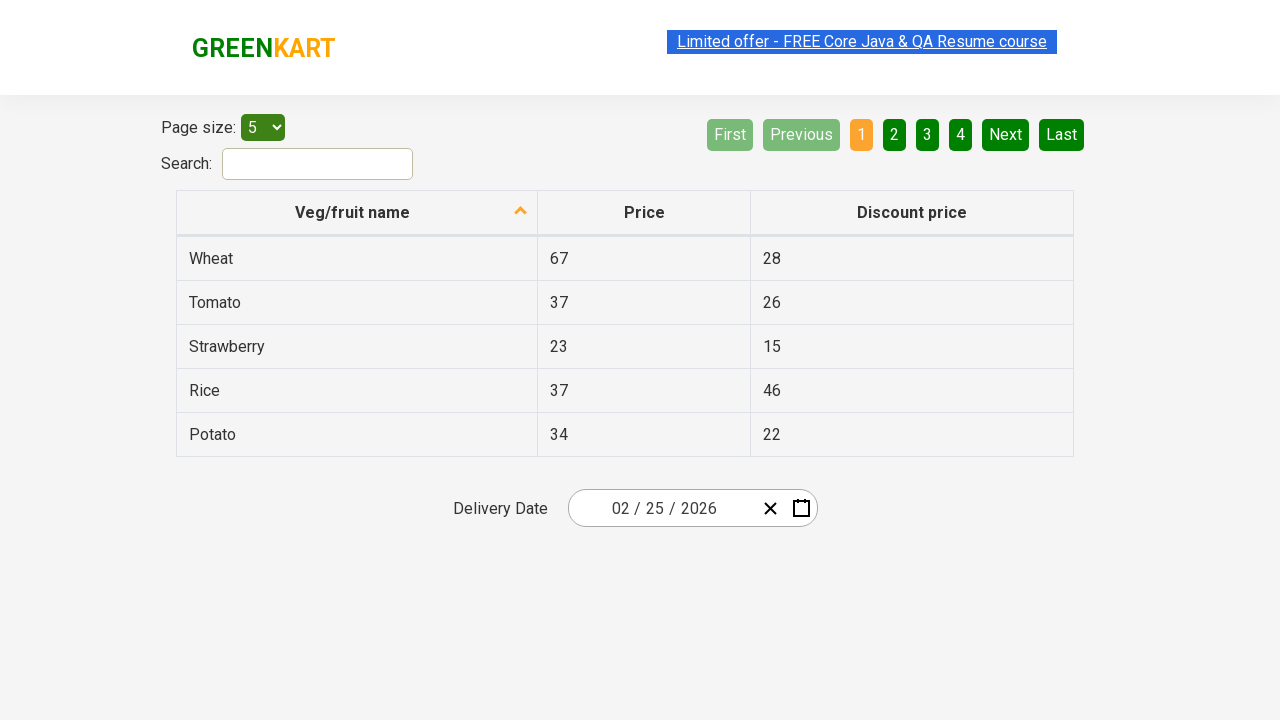

Entered 'Rice' in search field on #search-field
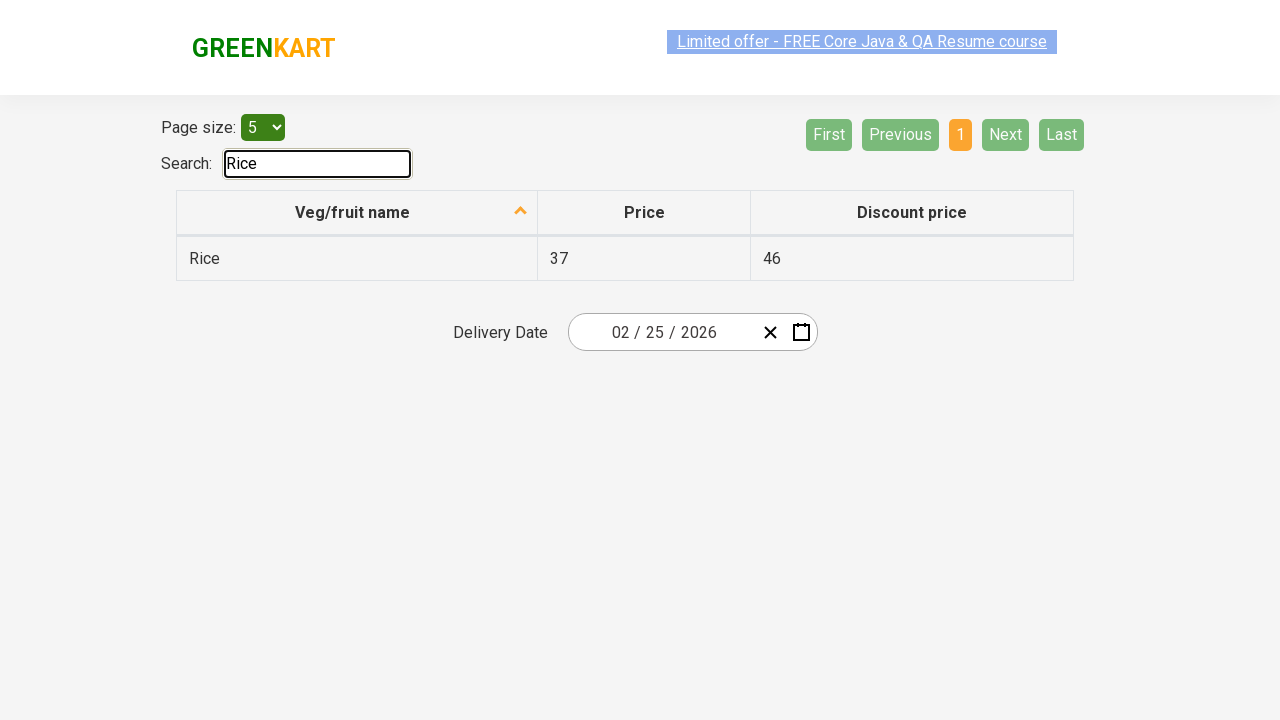

Waited 500ms for table to filter
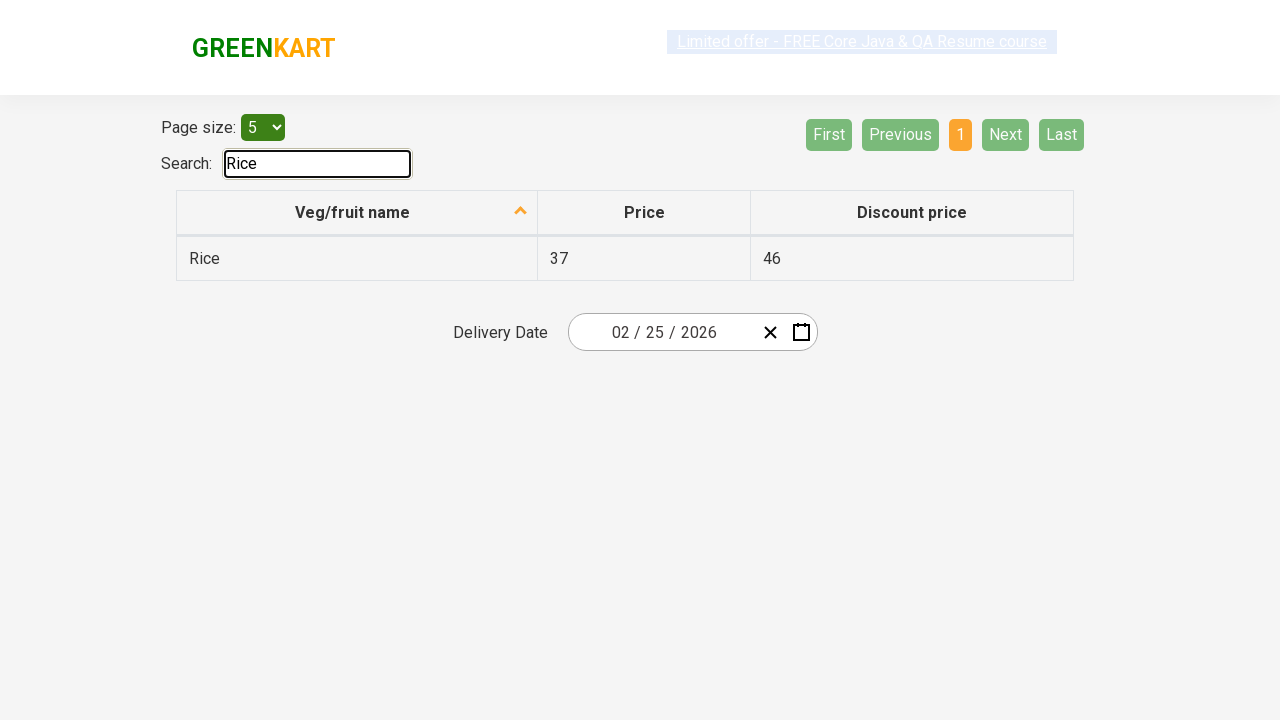

Retrieved all cells from first column of table
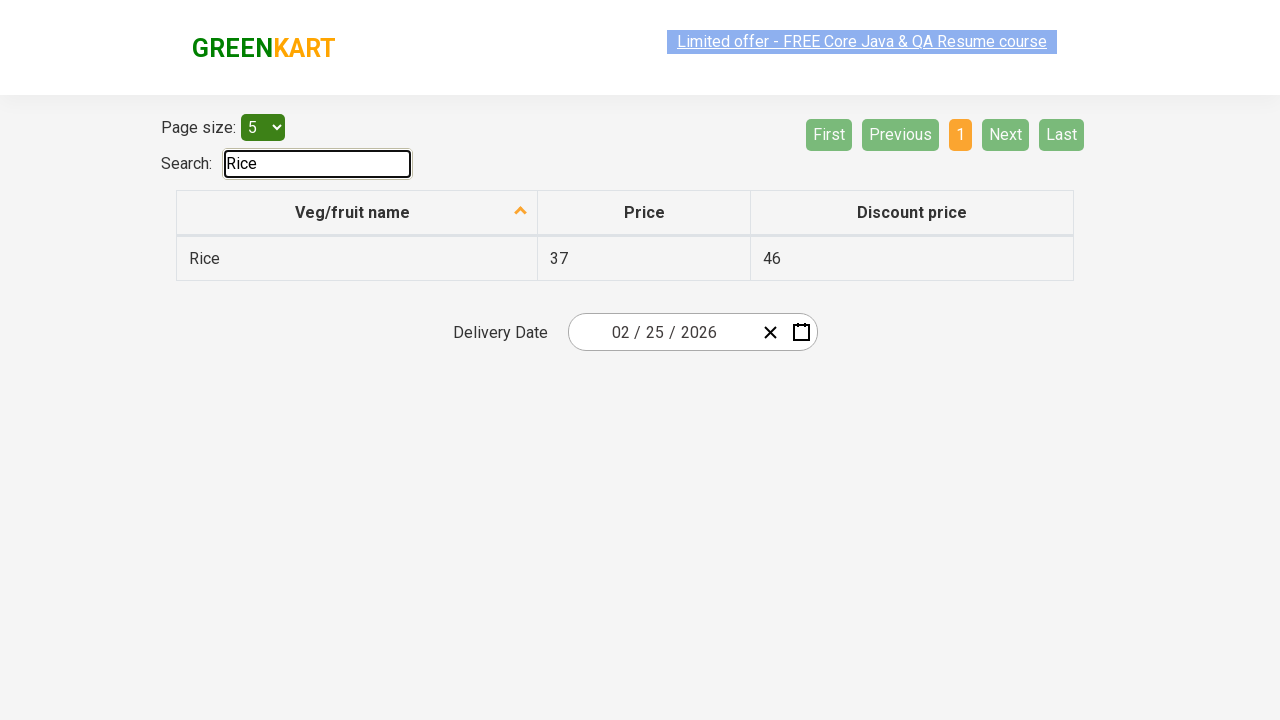

Verified filtered results contain exactly 1 row
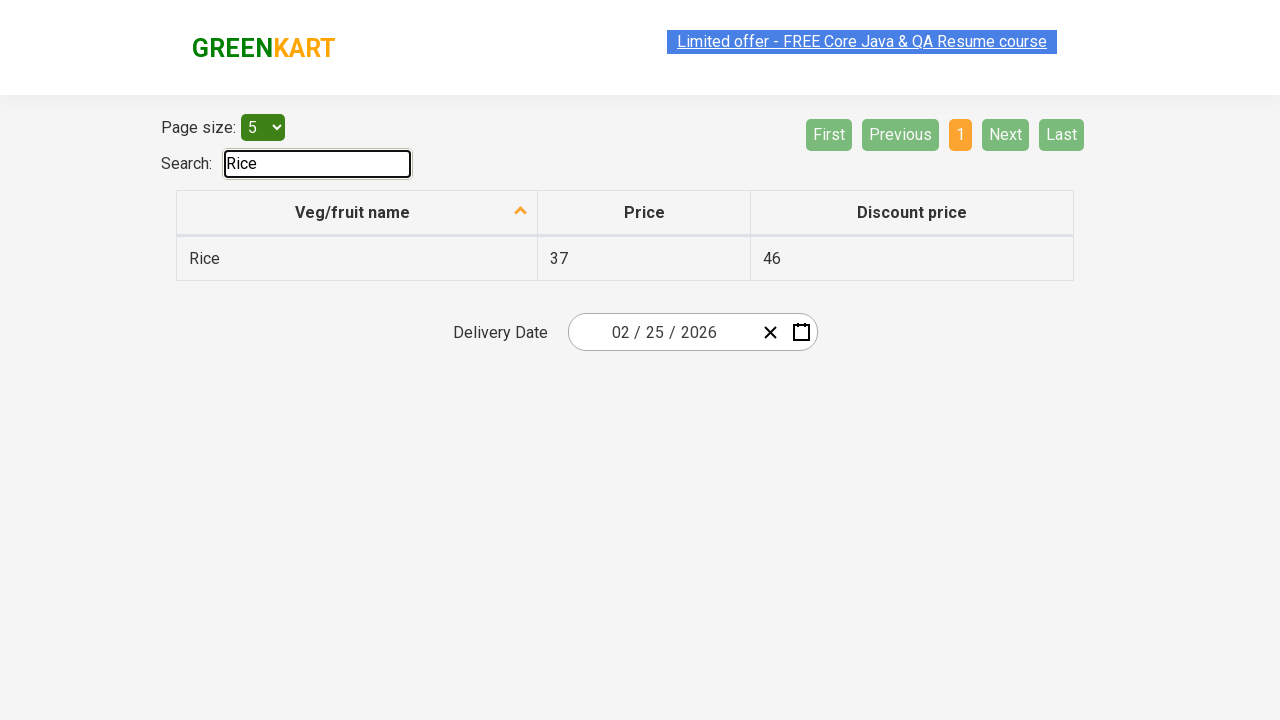

Verified fruit name is 'Rice'
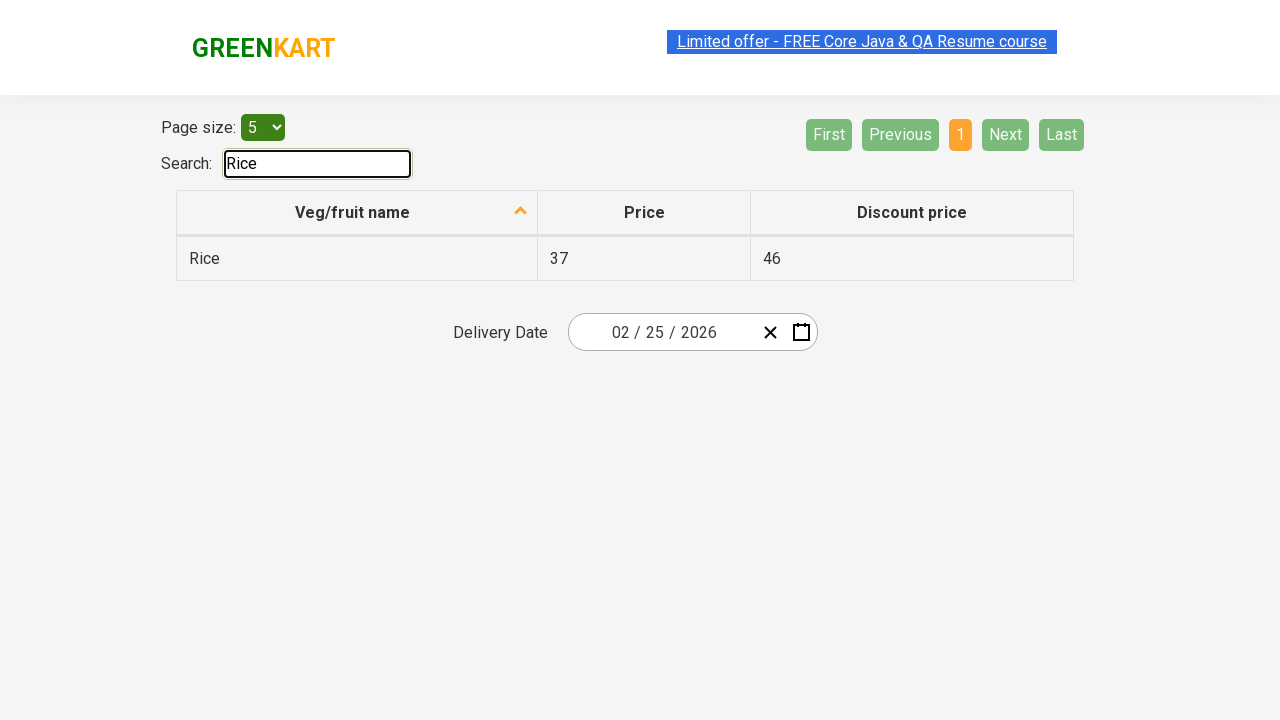

Retrieved price from second column
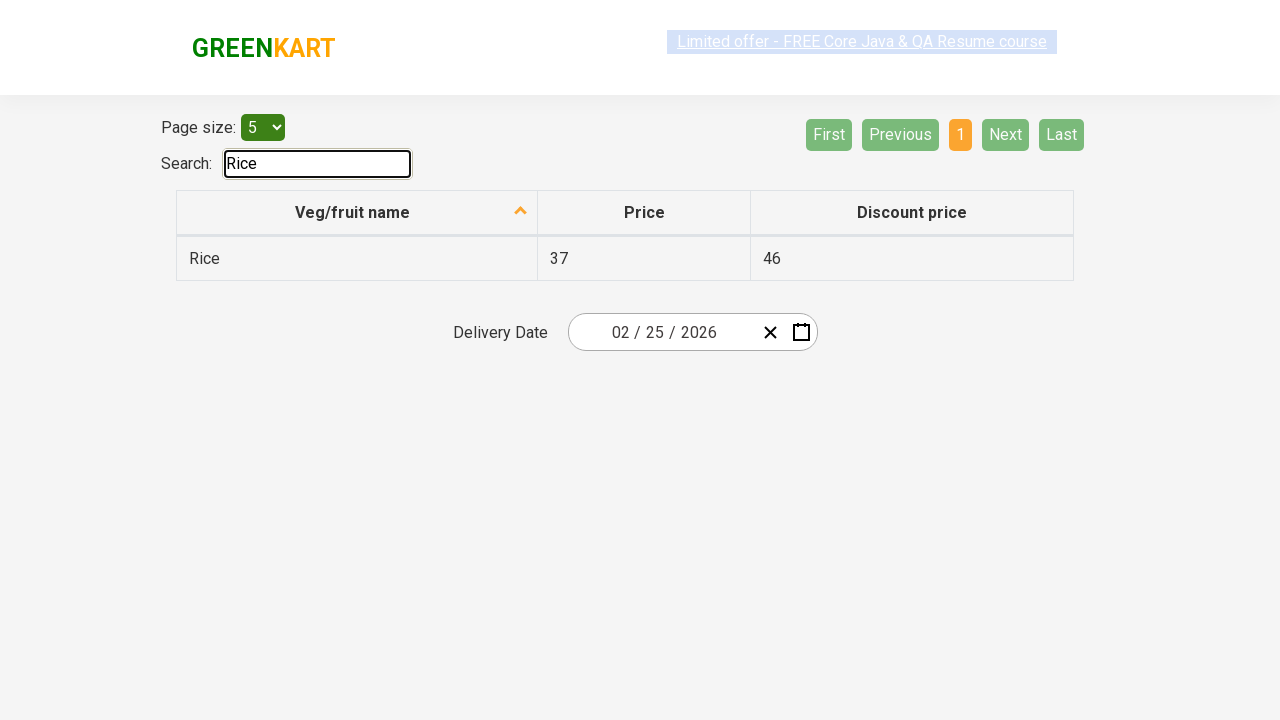

Verified price is '37'
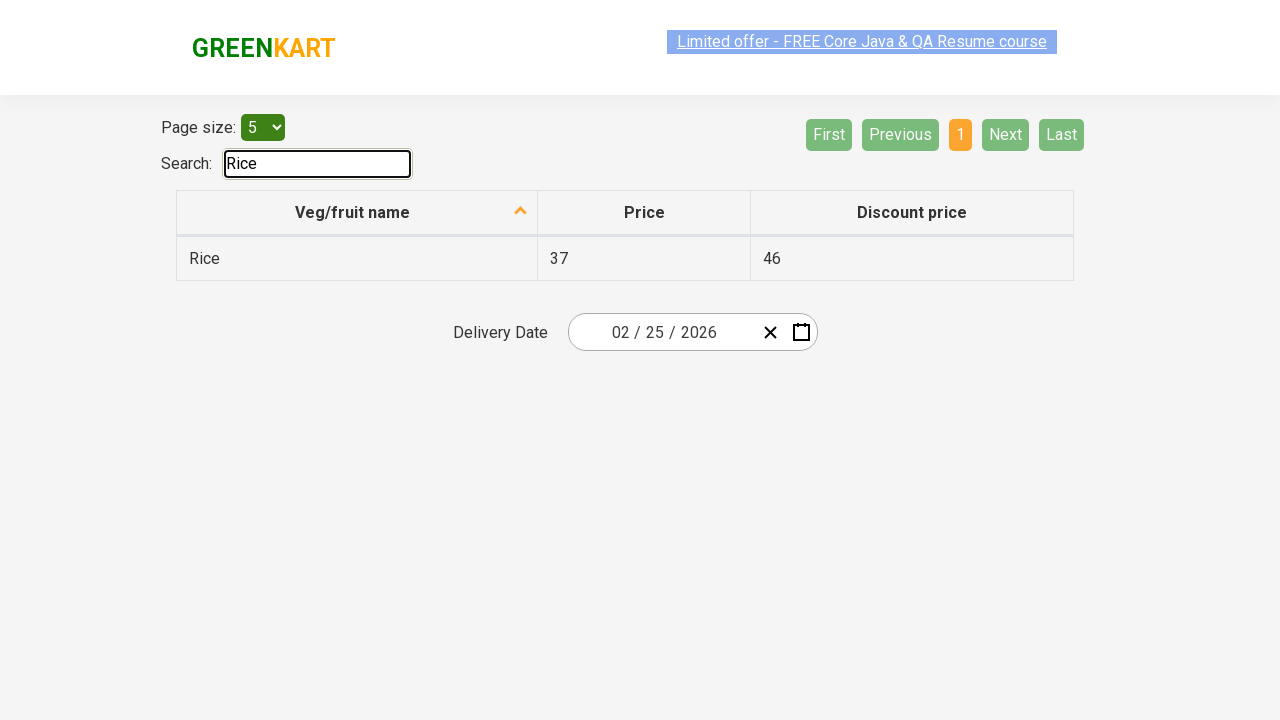

Retrieved discount price from third column
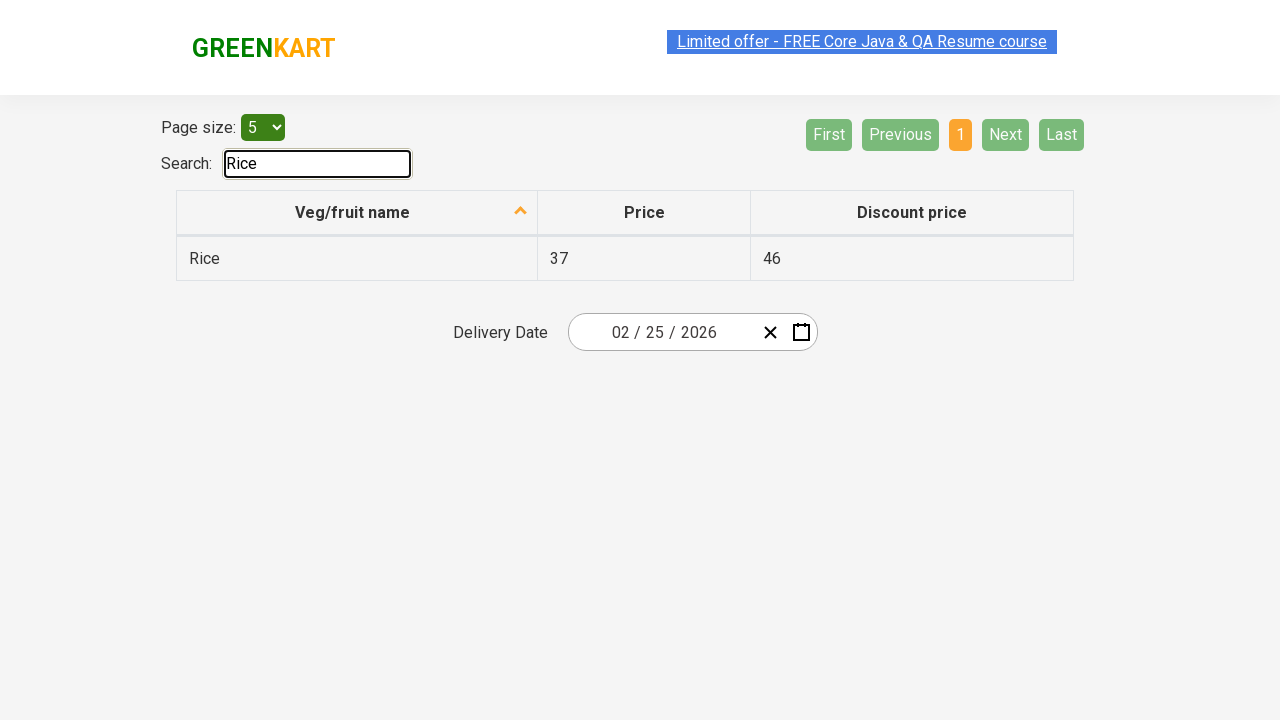

Verified discount price is '46'
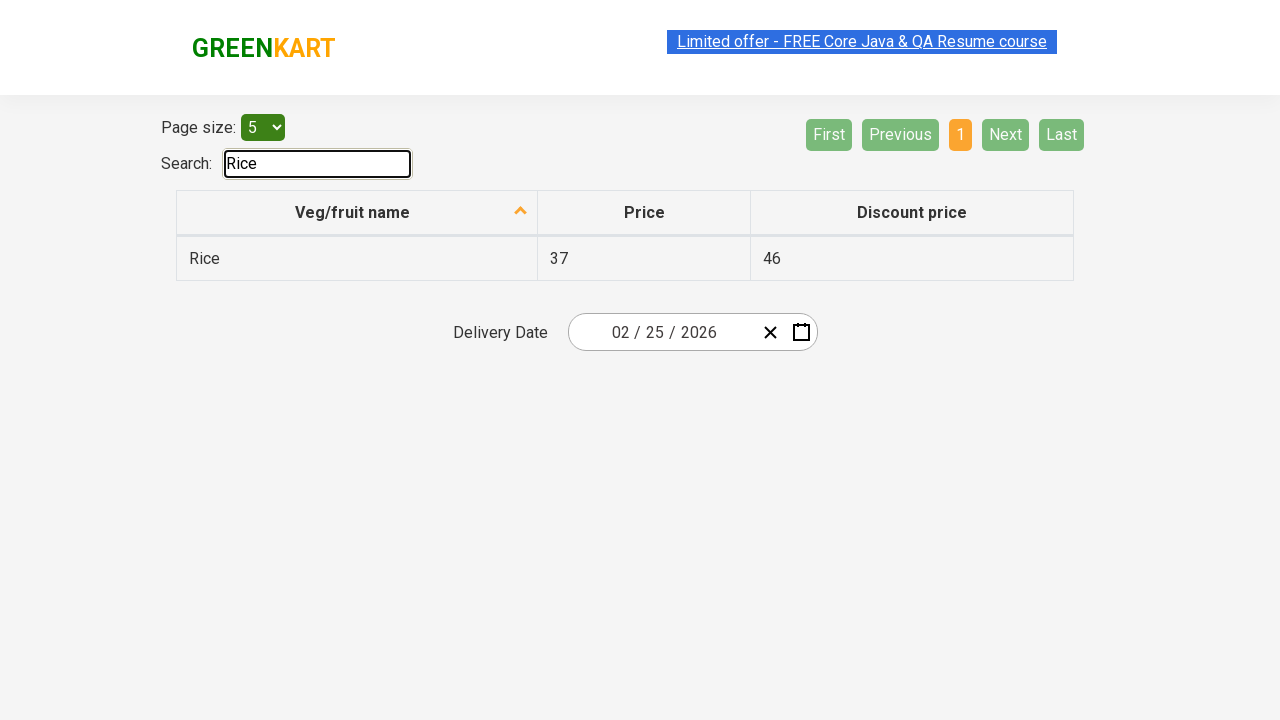

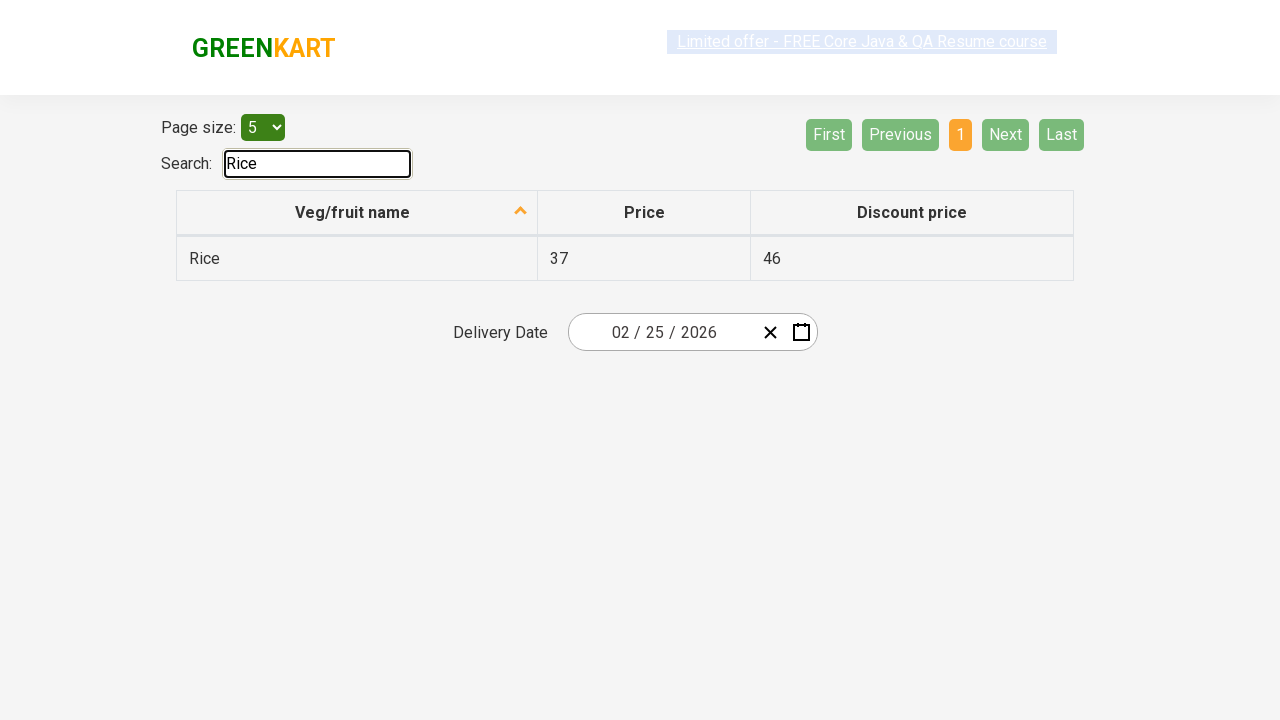